Tests that clicking the Due column header twice sorts the table data in descending order

Starting URL: http://the-internet.herokuapp.com/tables

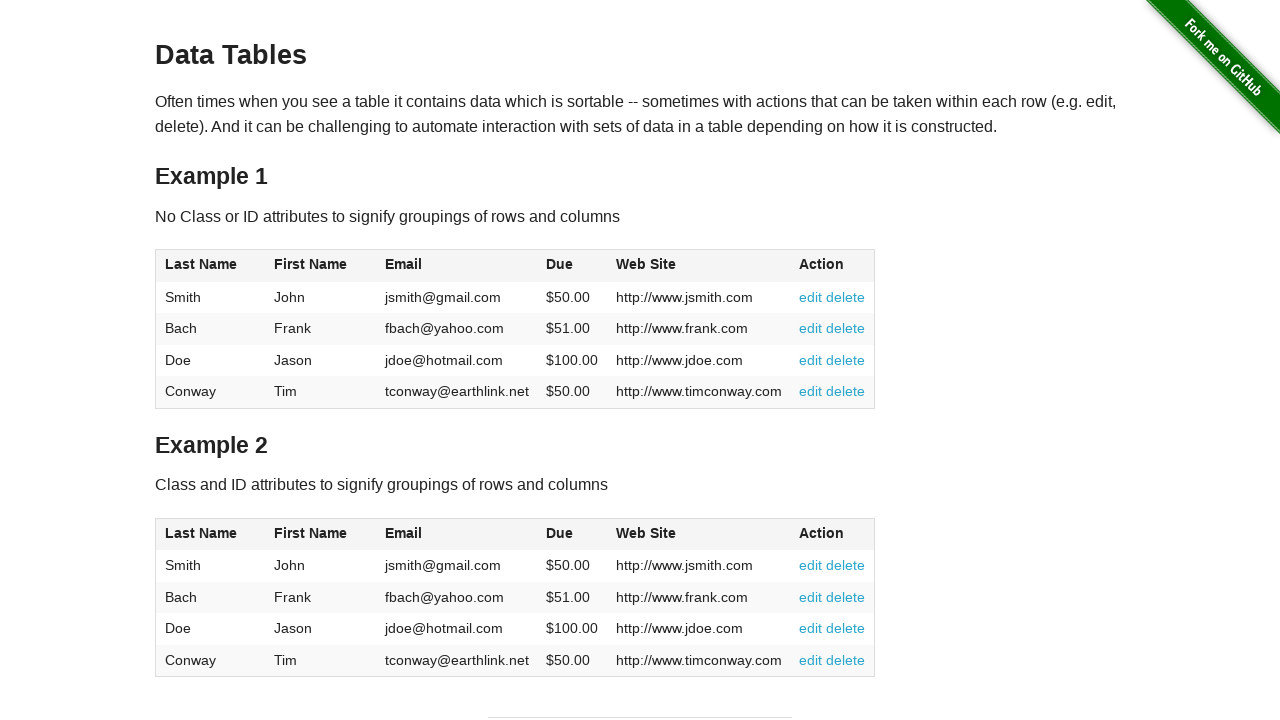

Clicked Due column header first time for ascending sort at (572, 266) on #table1 thead tr th:nth-of-type(4)
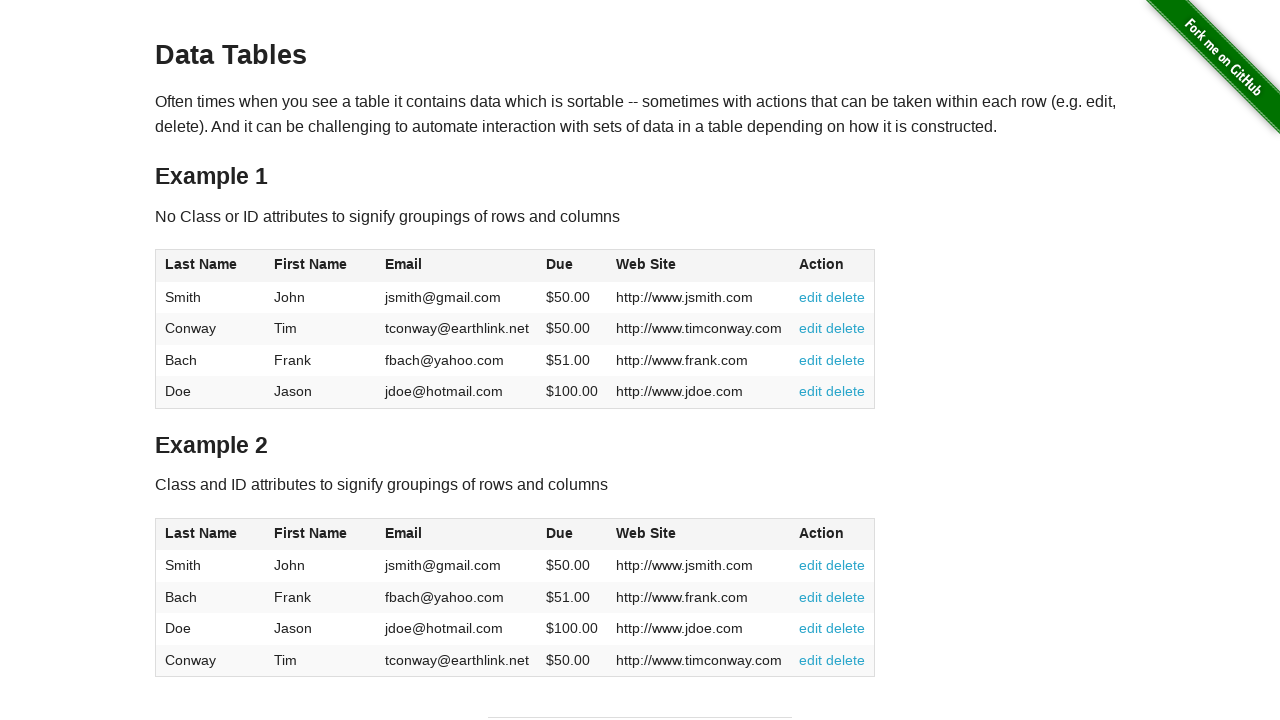

Clicked Due column header second time for descending sort at (572, 266) on #table1 thead tr th:nth-of-type(4)
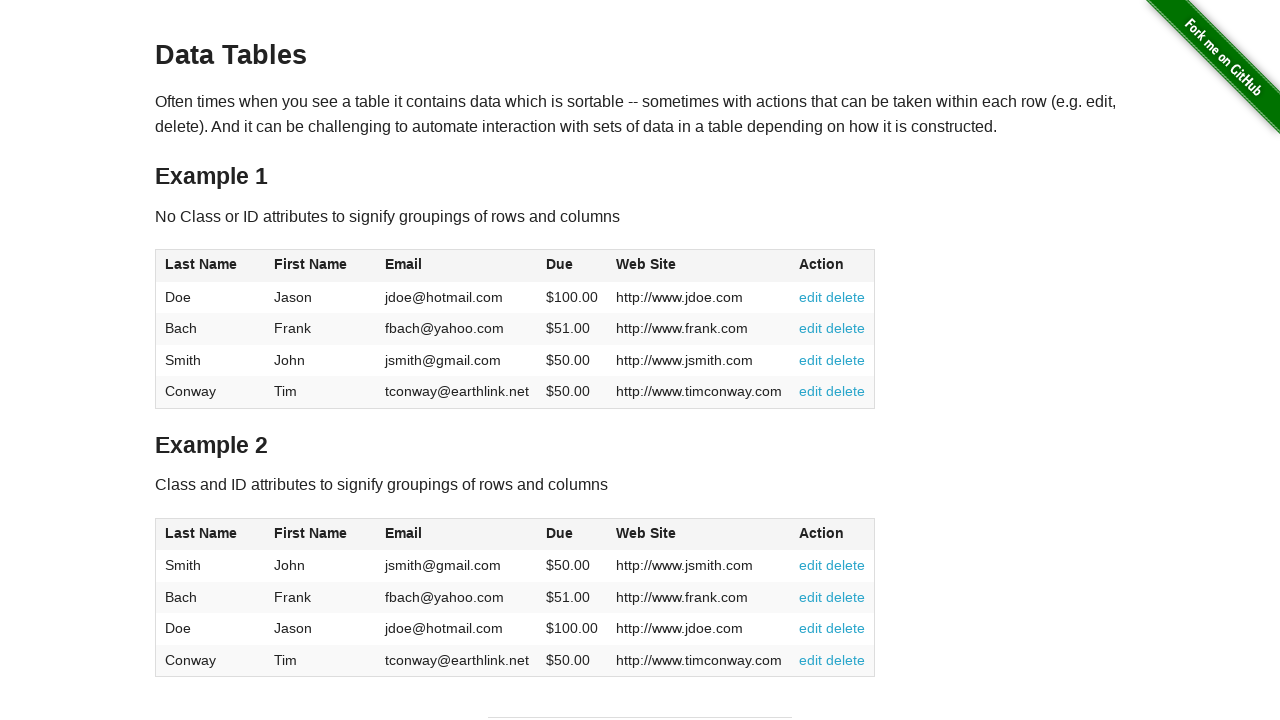

Waited for table data to load after sorting
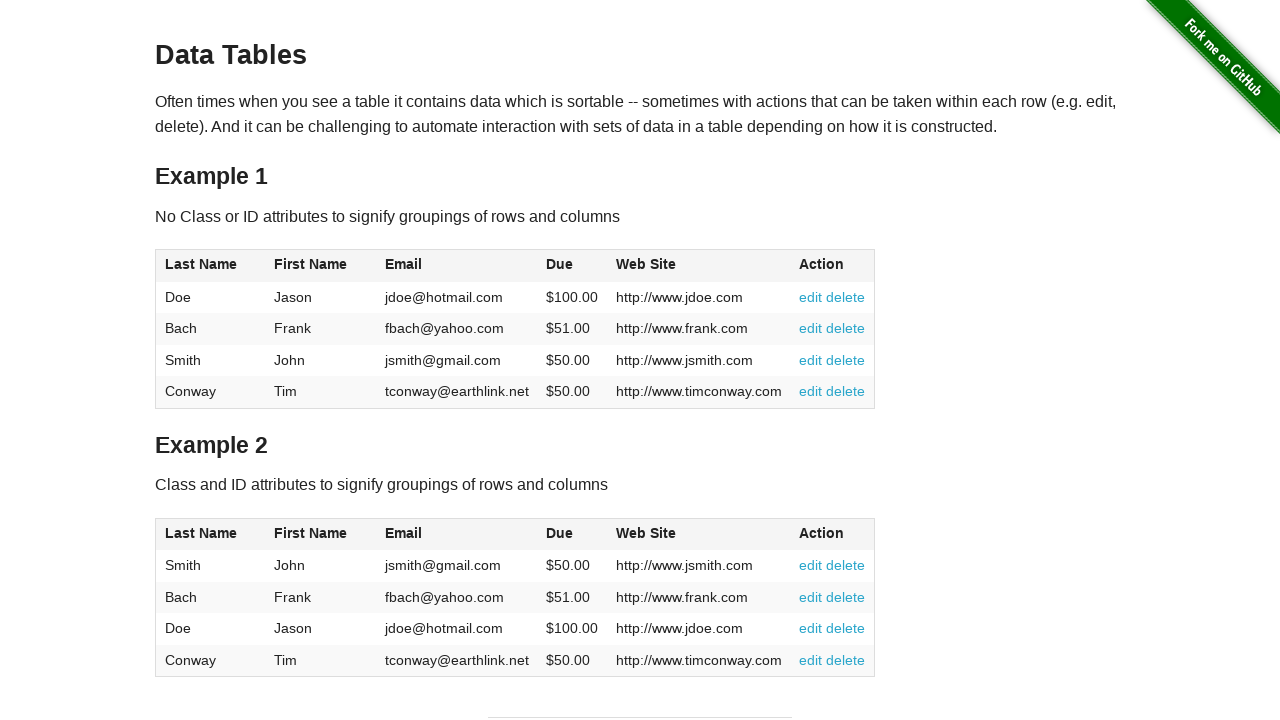

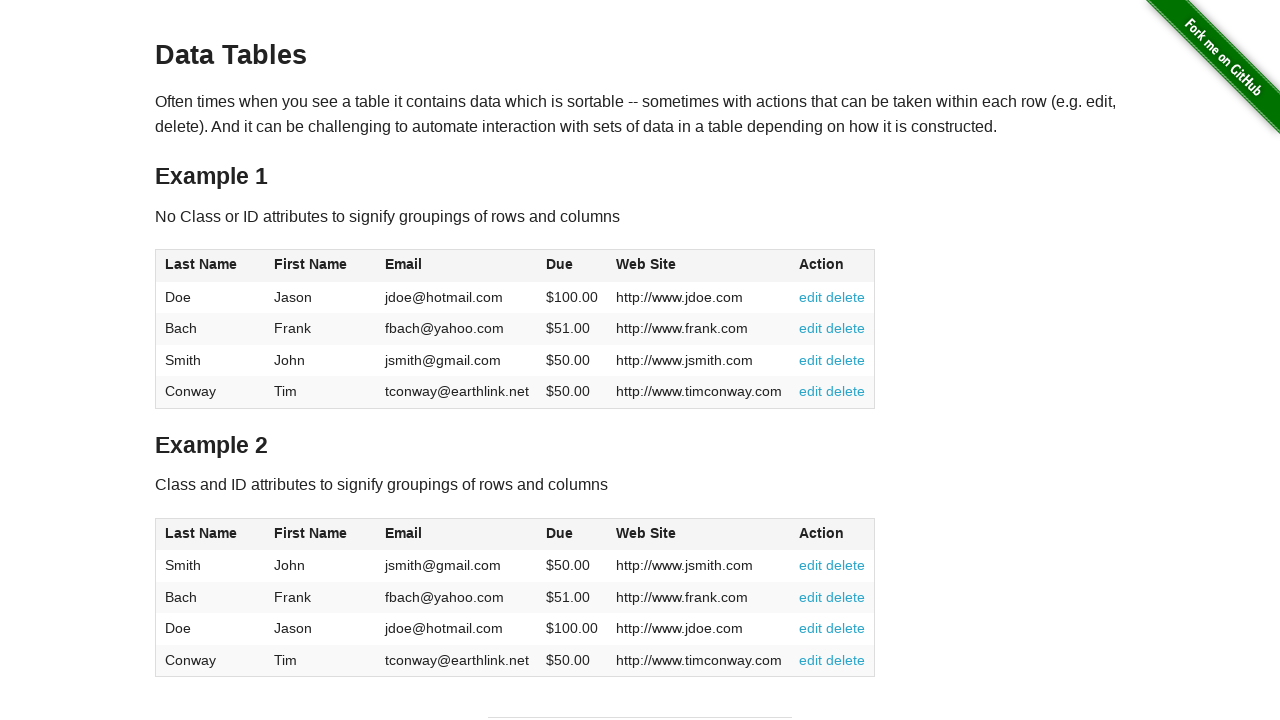